Opens the WebdriverIO homepage and logs a formatted number to the console

Starting URL: https://webdriver.io/

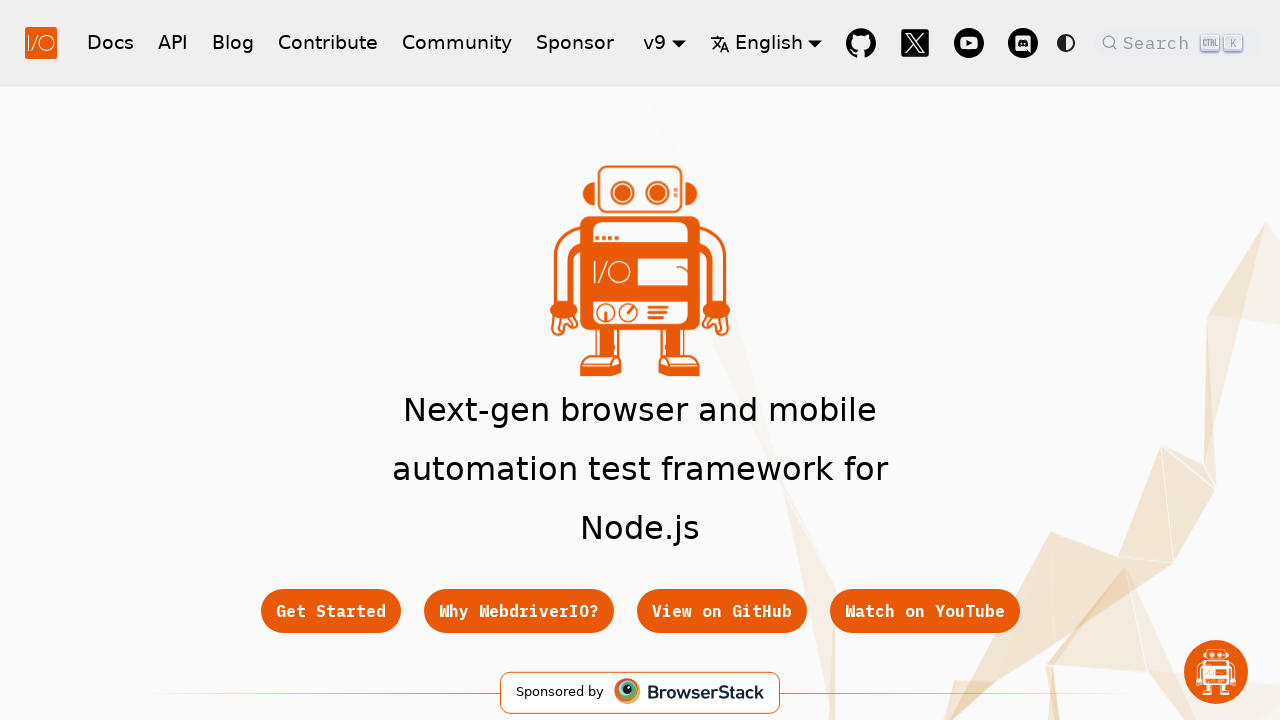

Waited for WebdriverIO homepage to fully load (domcontentloaded)
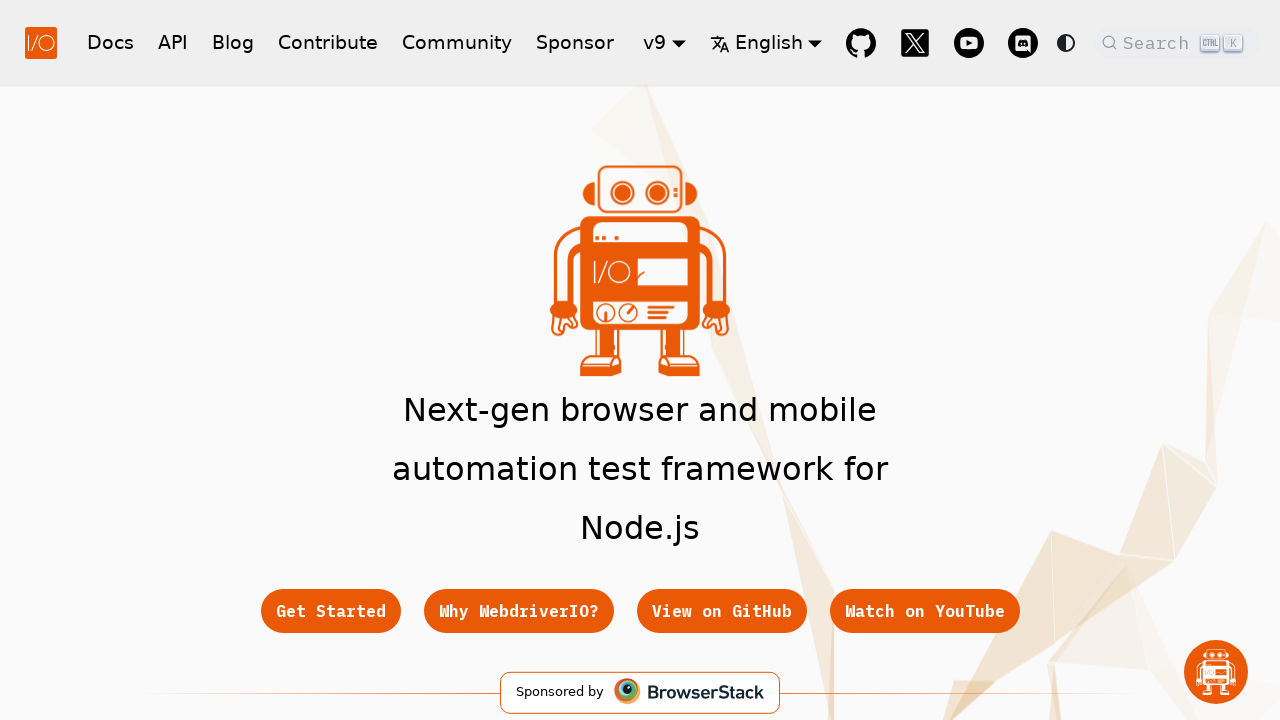

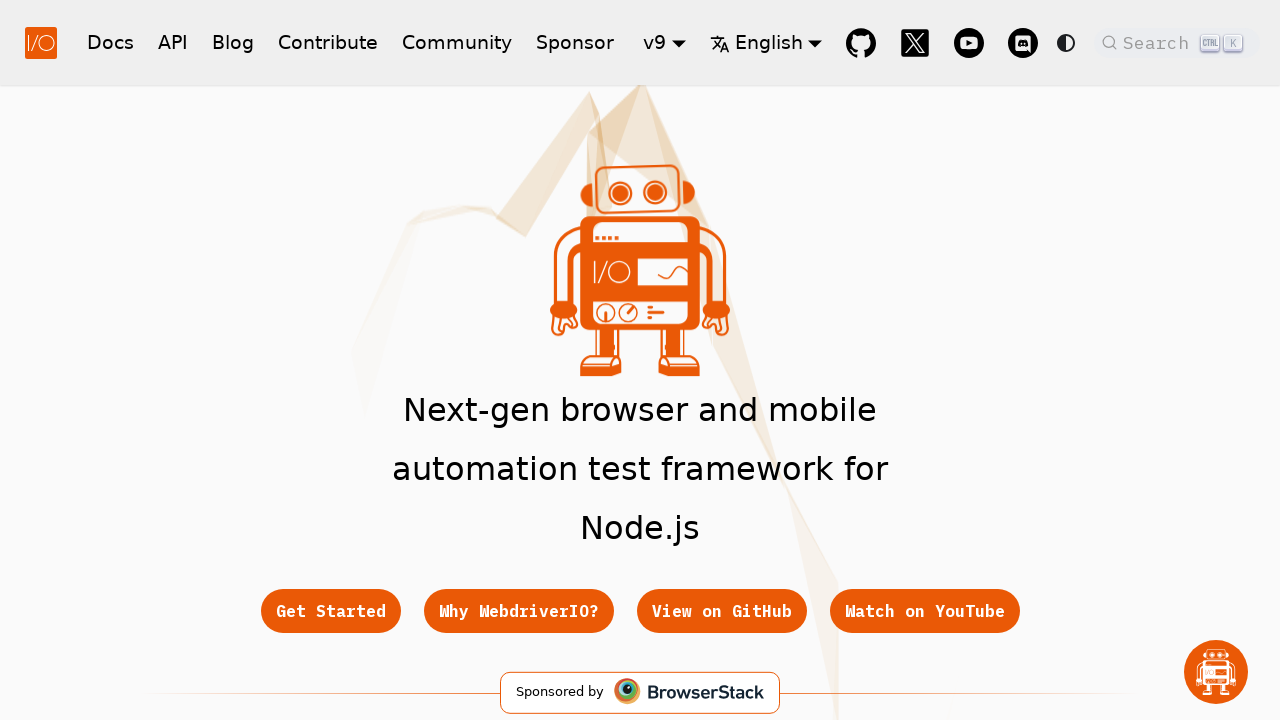